Tests browser window management operations including resizing and repositioning the browser window

Starting URL: https://www.flipkart.com/

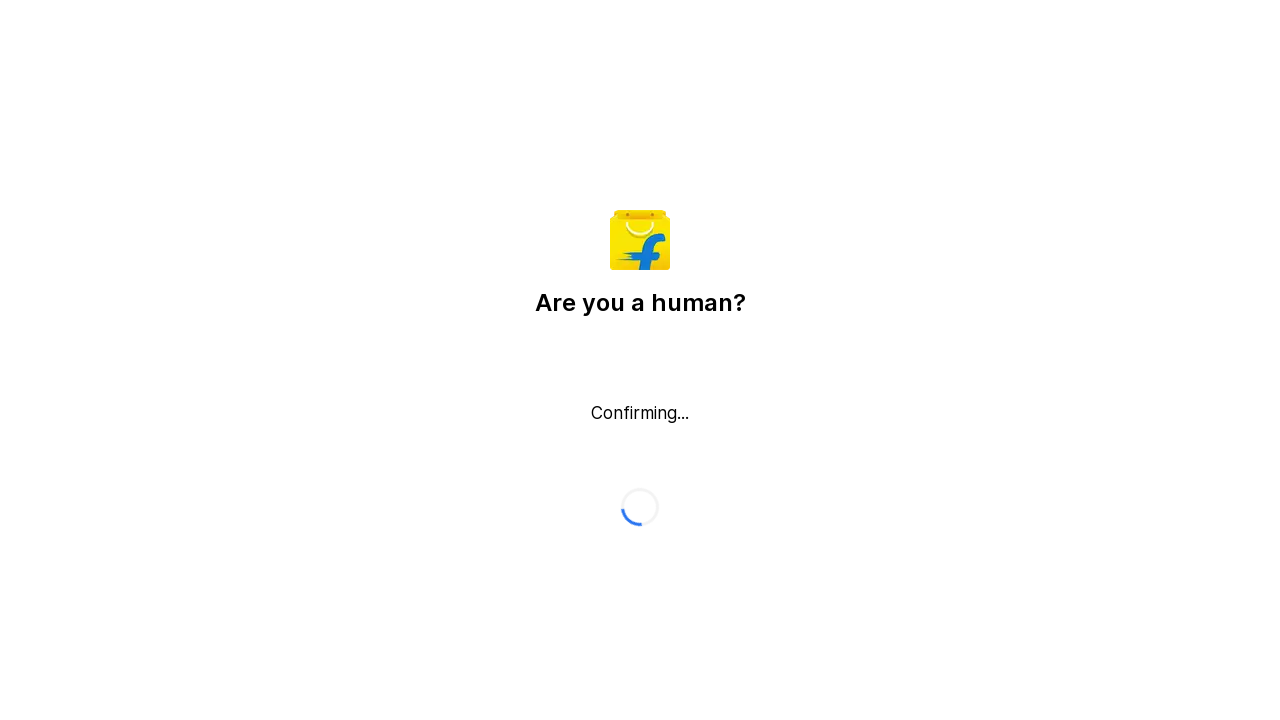

Retrieved current viewport size
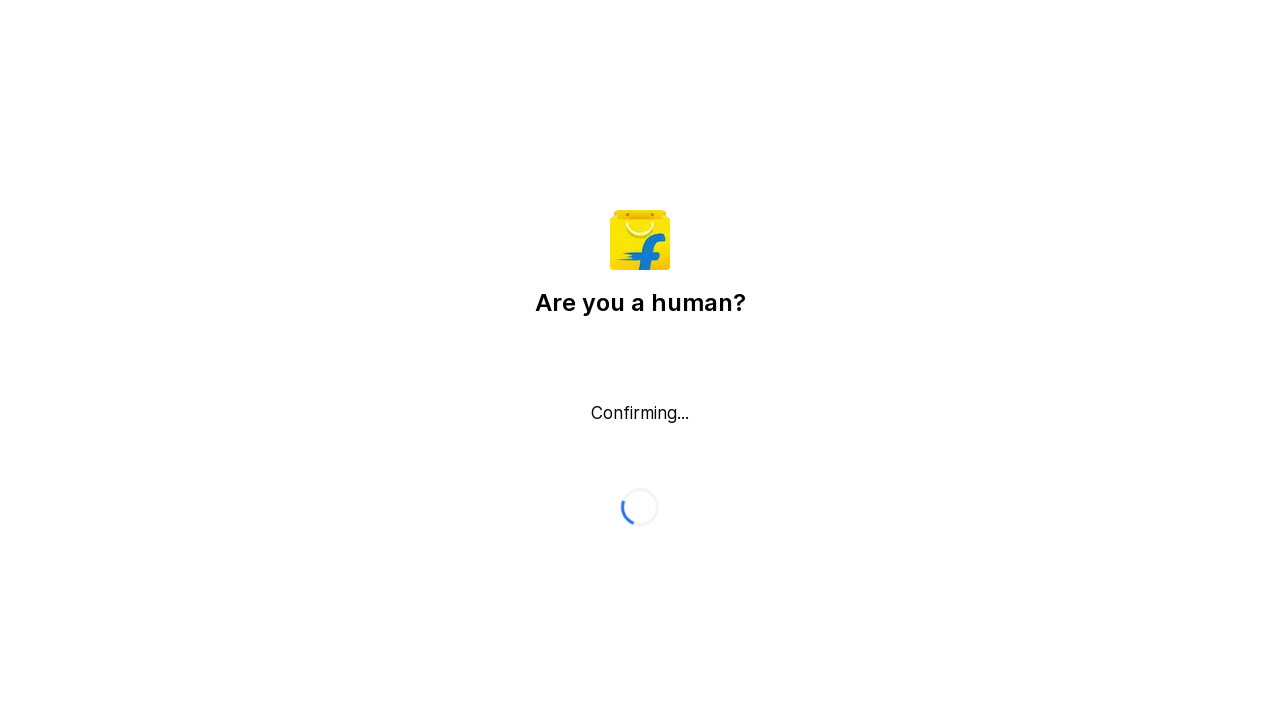

Resized browser window to 1000x500 pixels
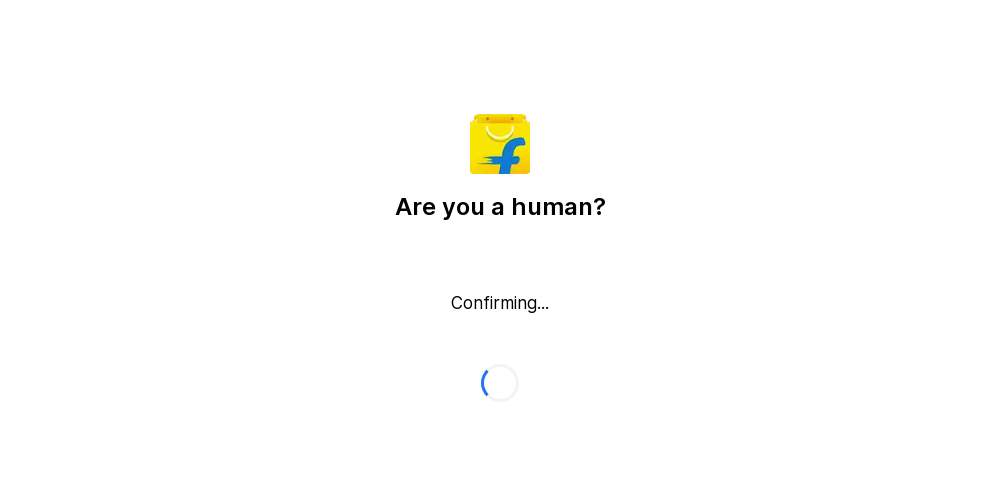

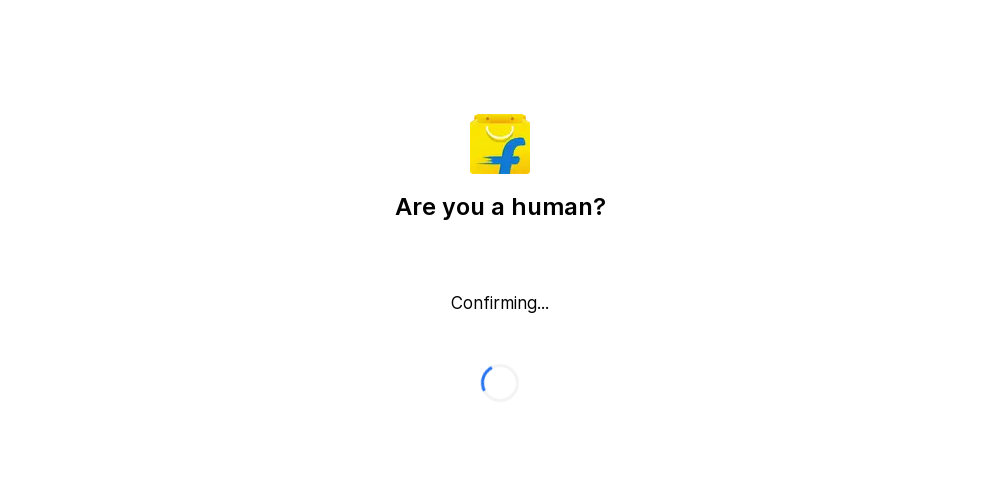